Tests clicking on the "Not Found" API link that returns a 404 status

Starting URL: https://demoqa.com/links

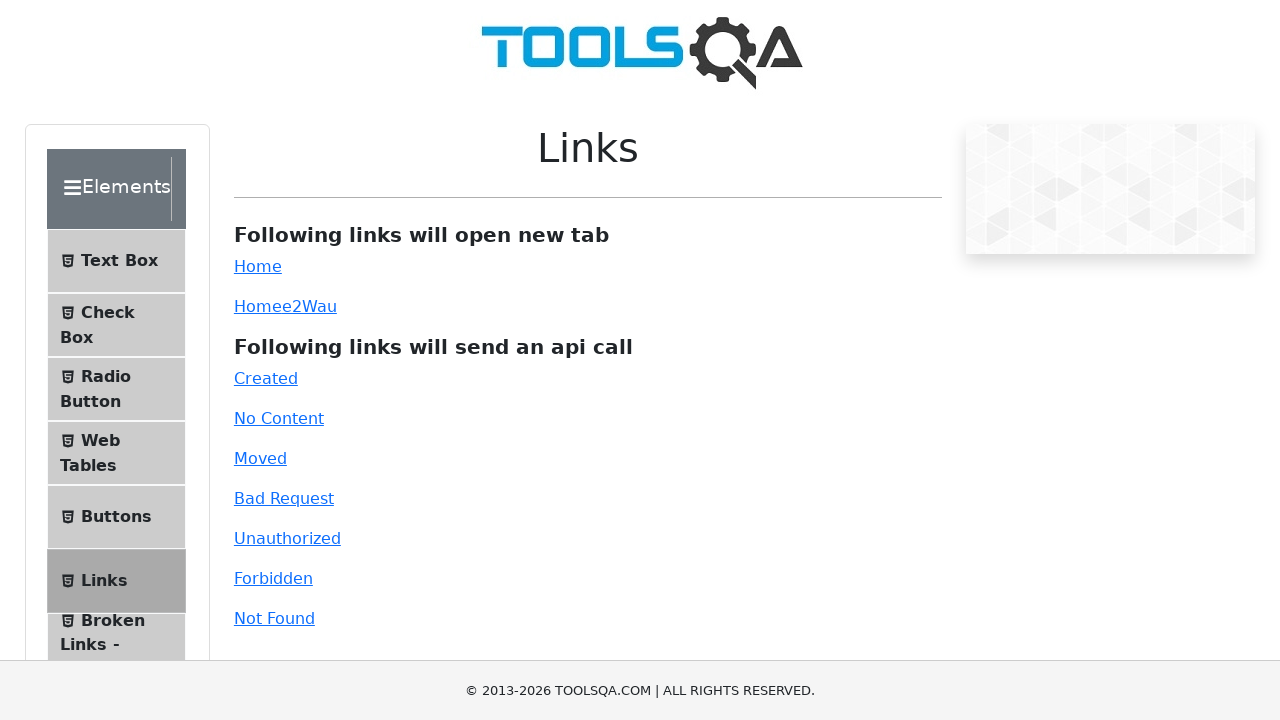

Navigated to https://demoqa.com/links
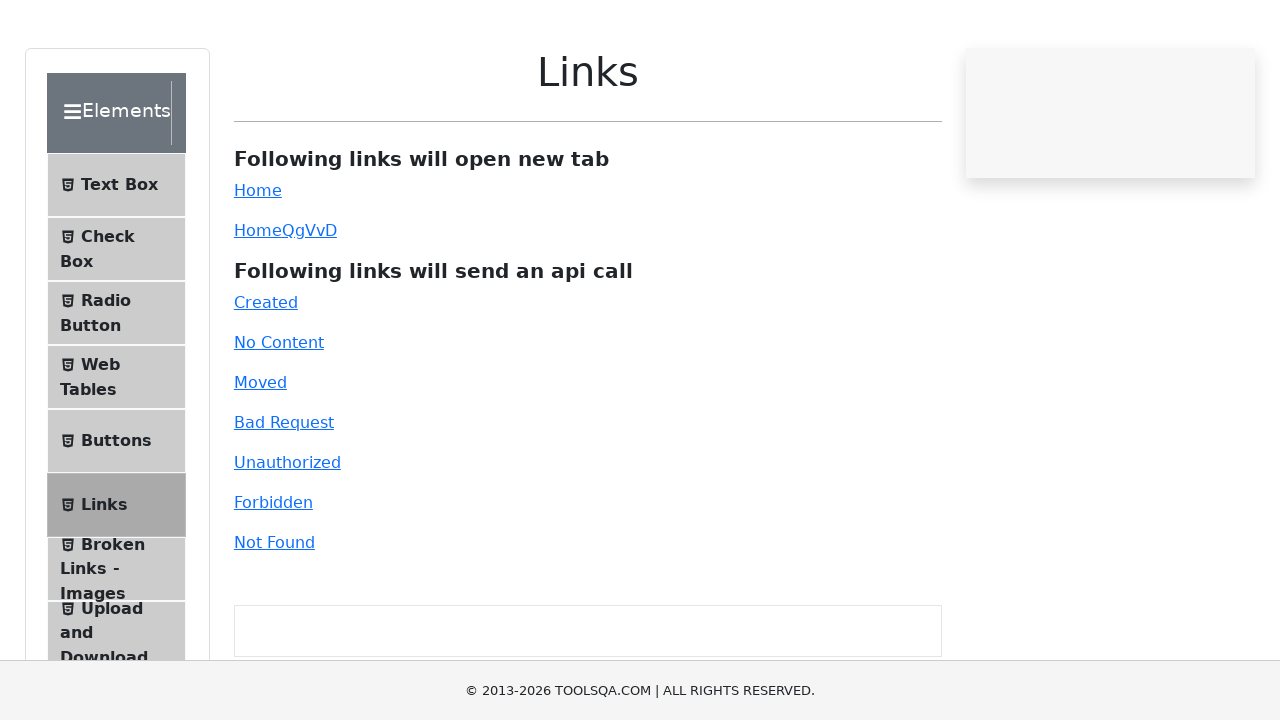

Clicked on the 'Not Found' API link that returns 404 status at (274, 618) on #invalid-url
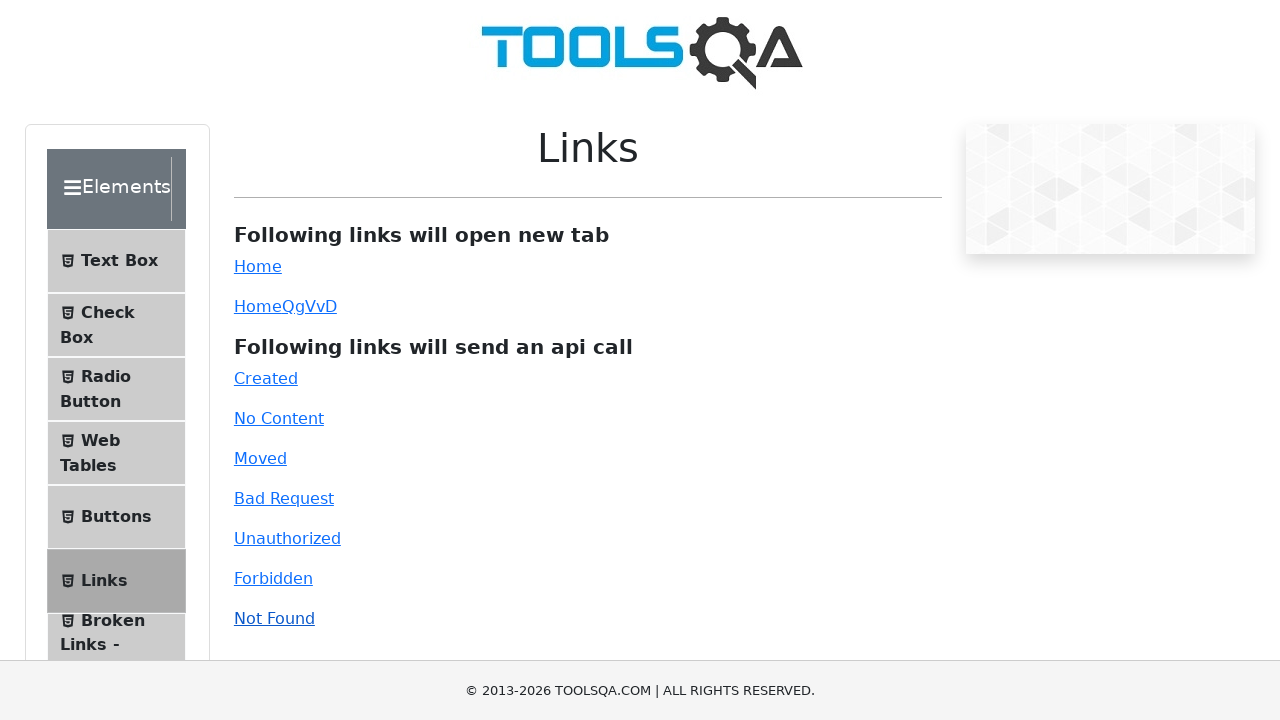

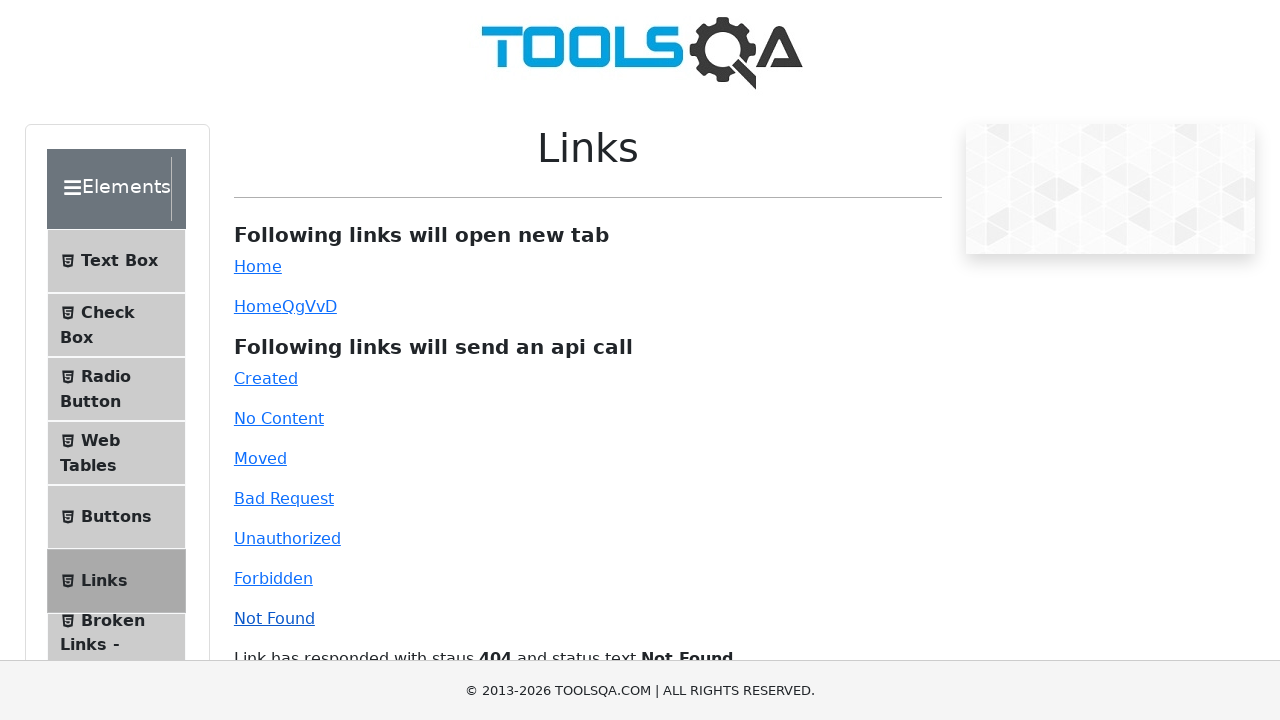